Tests filtering to show only completed todo items

Starting URL: https://demo.playwright.dev/todomvc

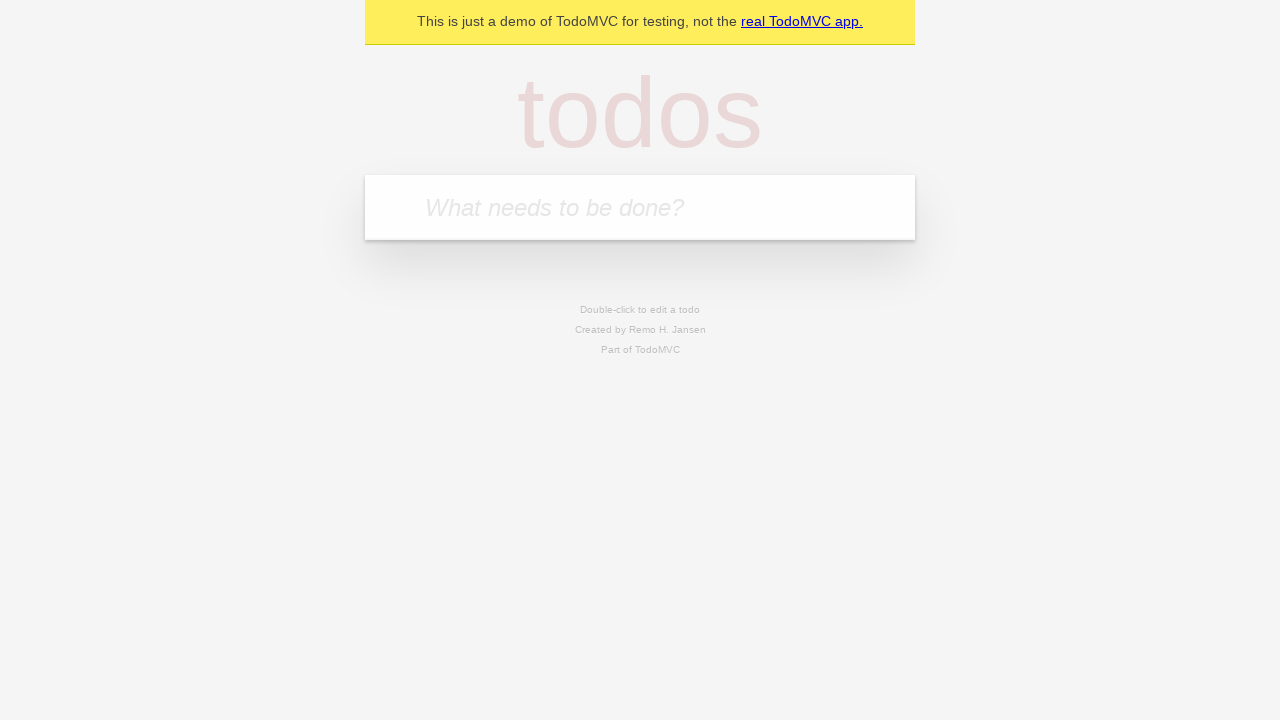

Filled todo input with 'buy some cheese' on internal:attr=[placeholder="What needs to be done?"i]
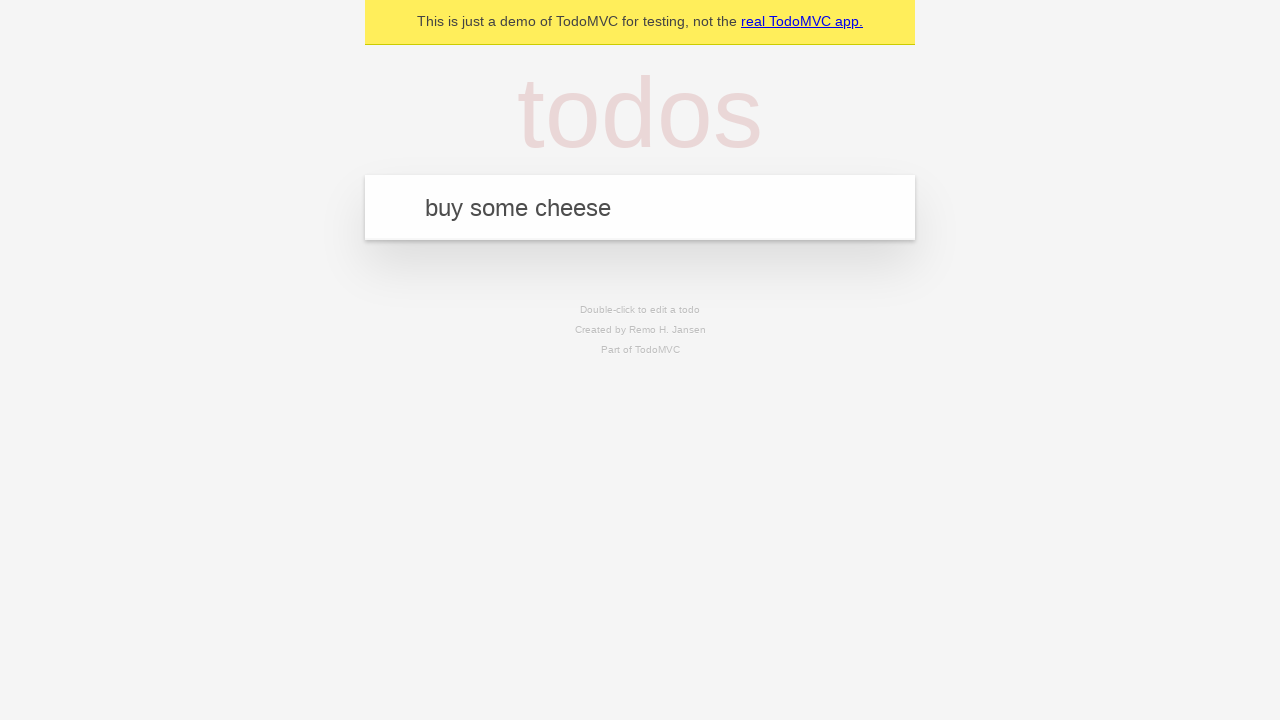

Pressed Enter to add first todo item on internal:attr=[placeholder="What needs to be done?"i]
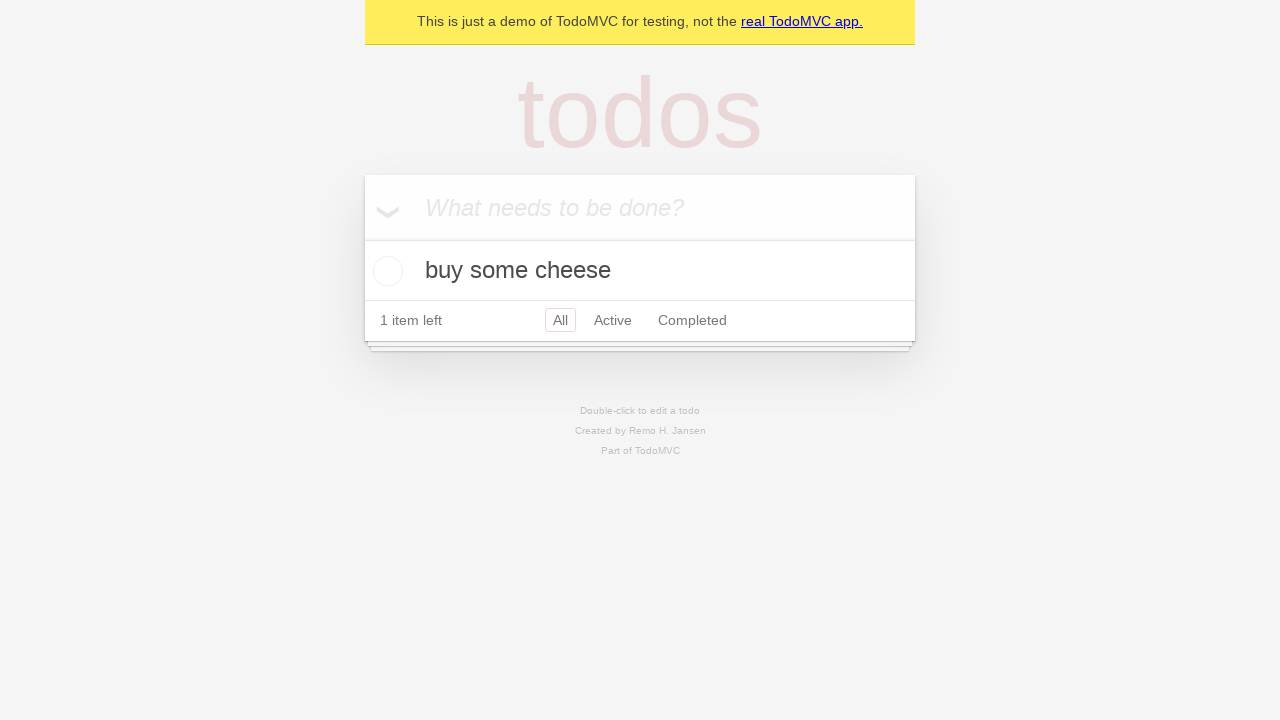

Filled todo input with 'feed the cat' on internal:attr=[placeholder="What needs to be done?"i]
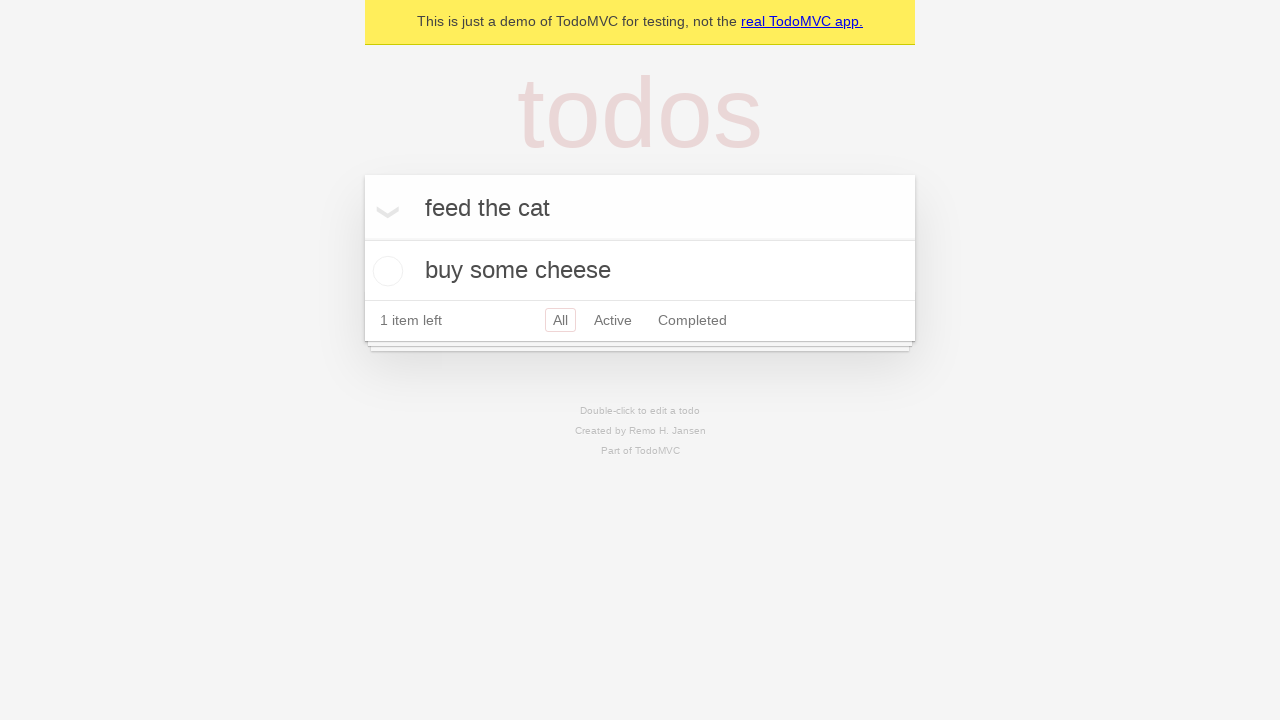

Pressed Enter to add second todo item on internal:attr=[placeholder="What needs to be done?"i]
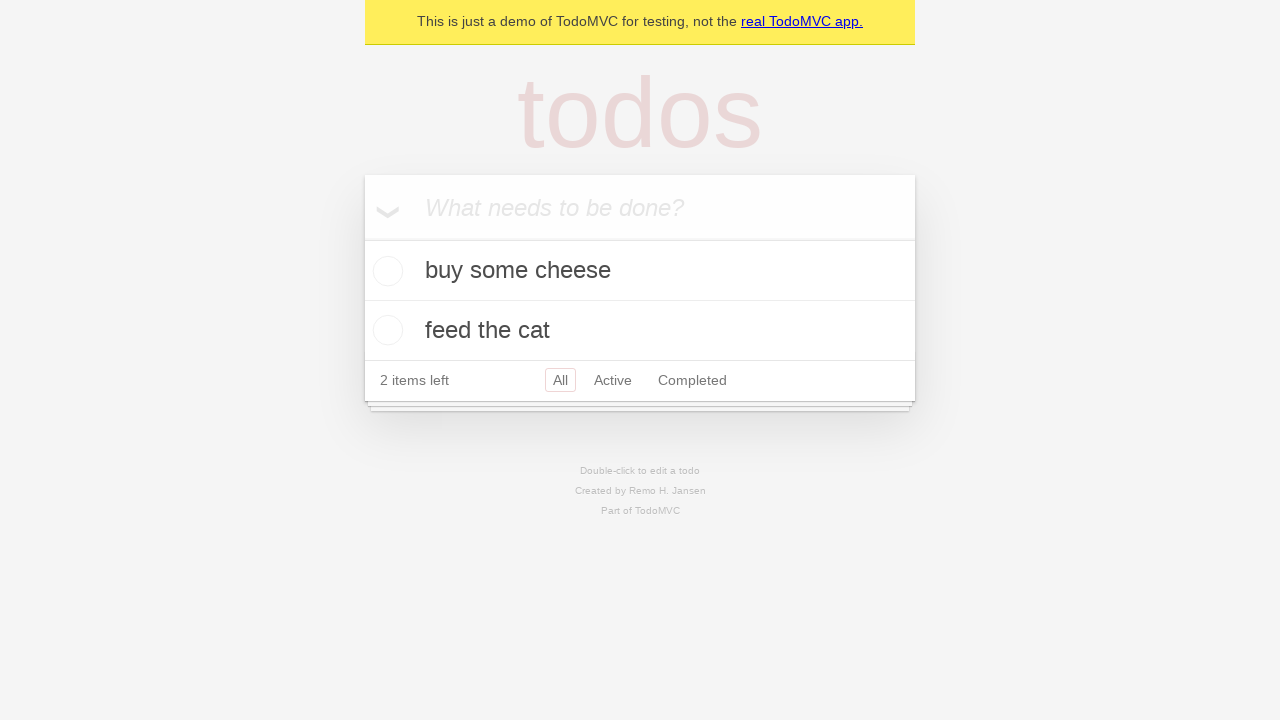

Filled todo input with 'book a doctors appointment' on internal:attr=[placeholder="What needs to be done?"i]
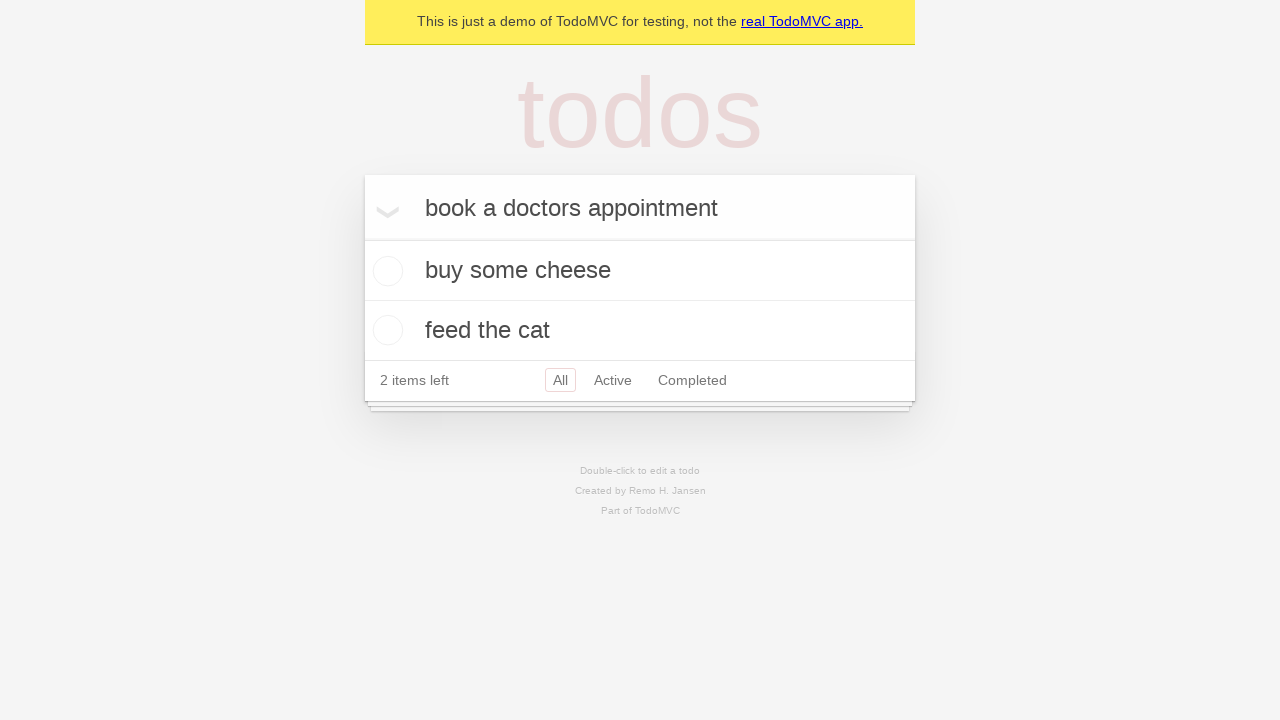

Pressed Enter to add third todo item on internal:attr=[placeholder="What needs to be done?"i]
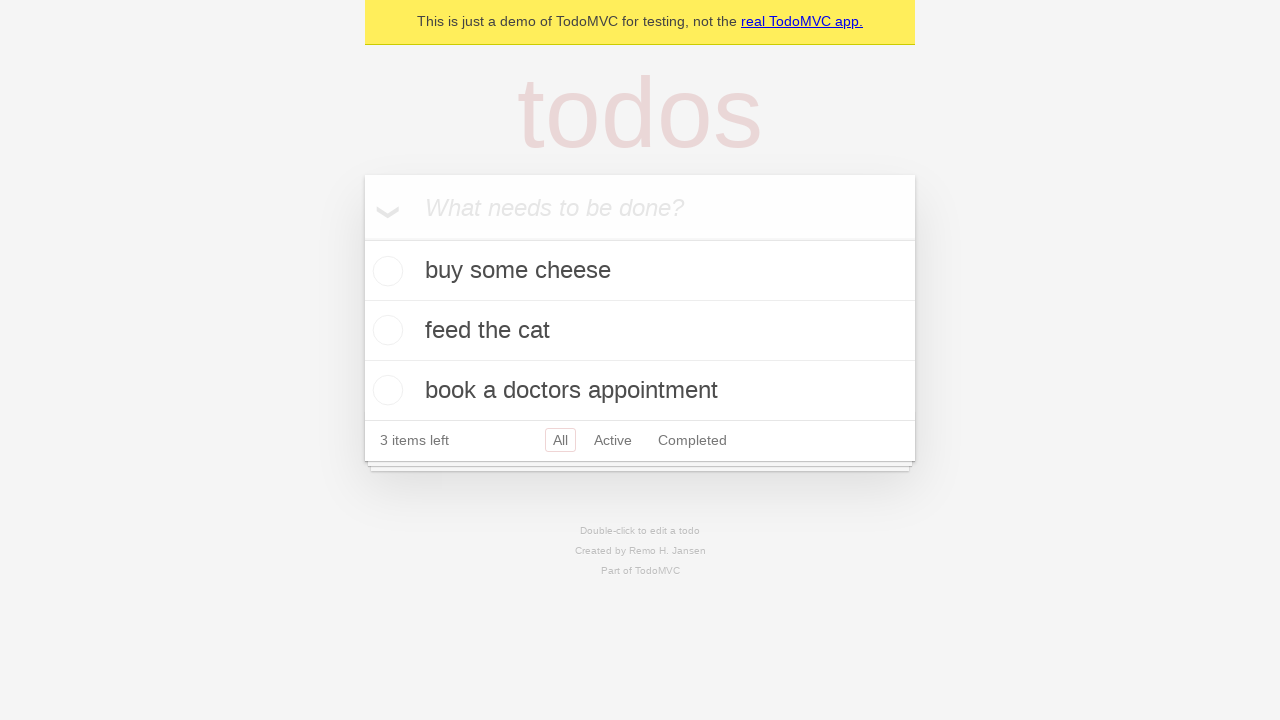

Checked the checkbox for second todo item 'feed the cat' at (385, 330) on internal:testid=[data-testid="todo-item"s] >> nth=1 >> internal:role=checkbox
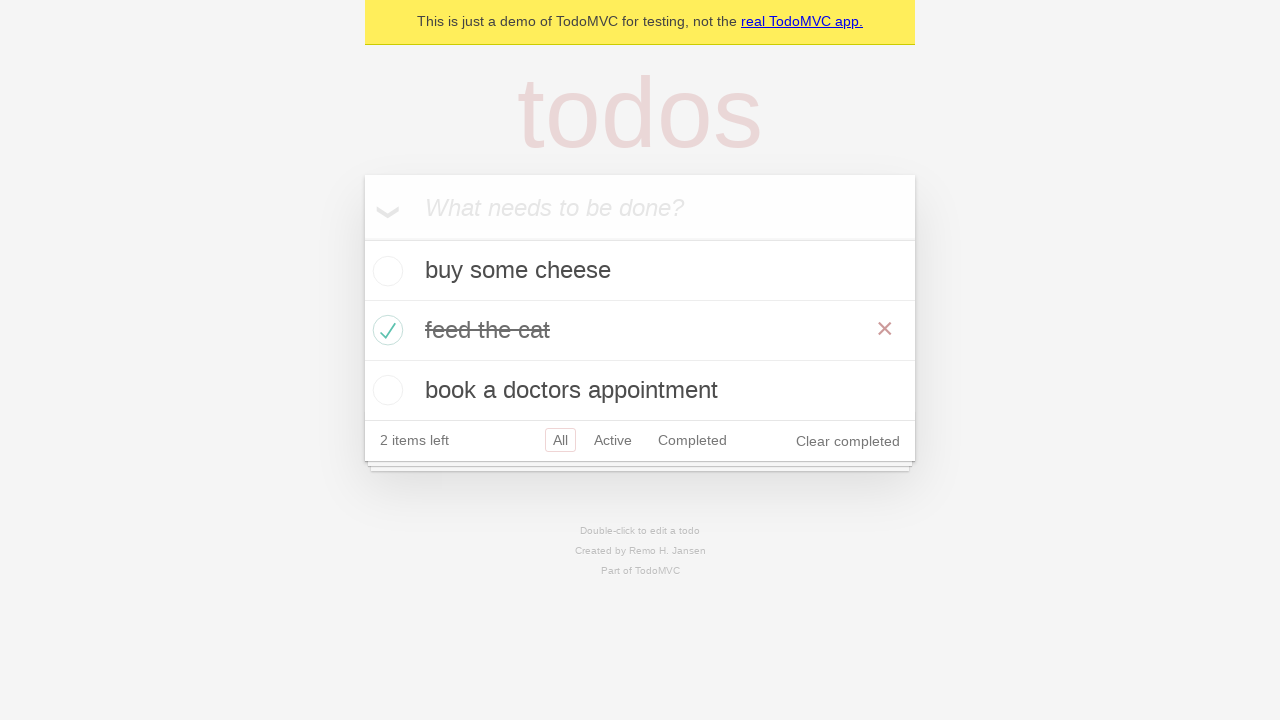

Clicked Completed filter to show only completed items at (692, 440) on internal:role=link[name="Completed"i]
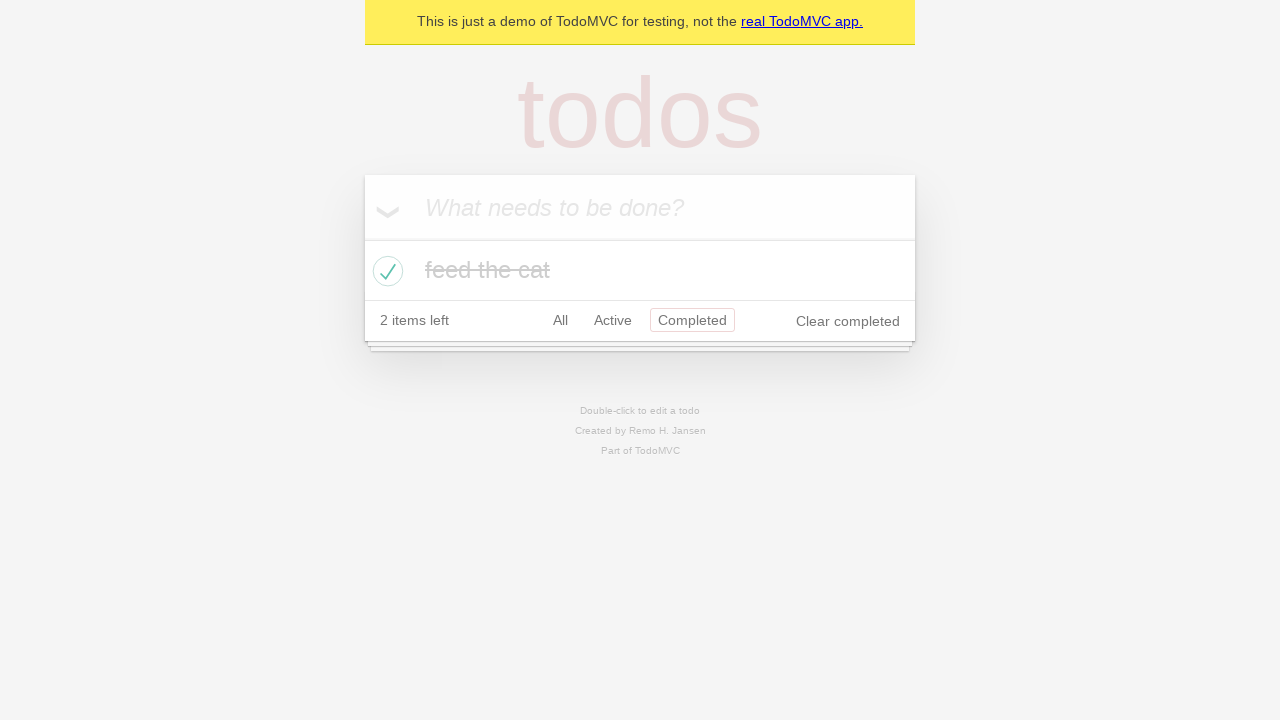

Filtered view loaded showing completed todo items
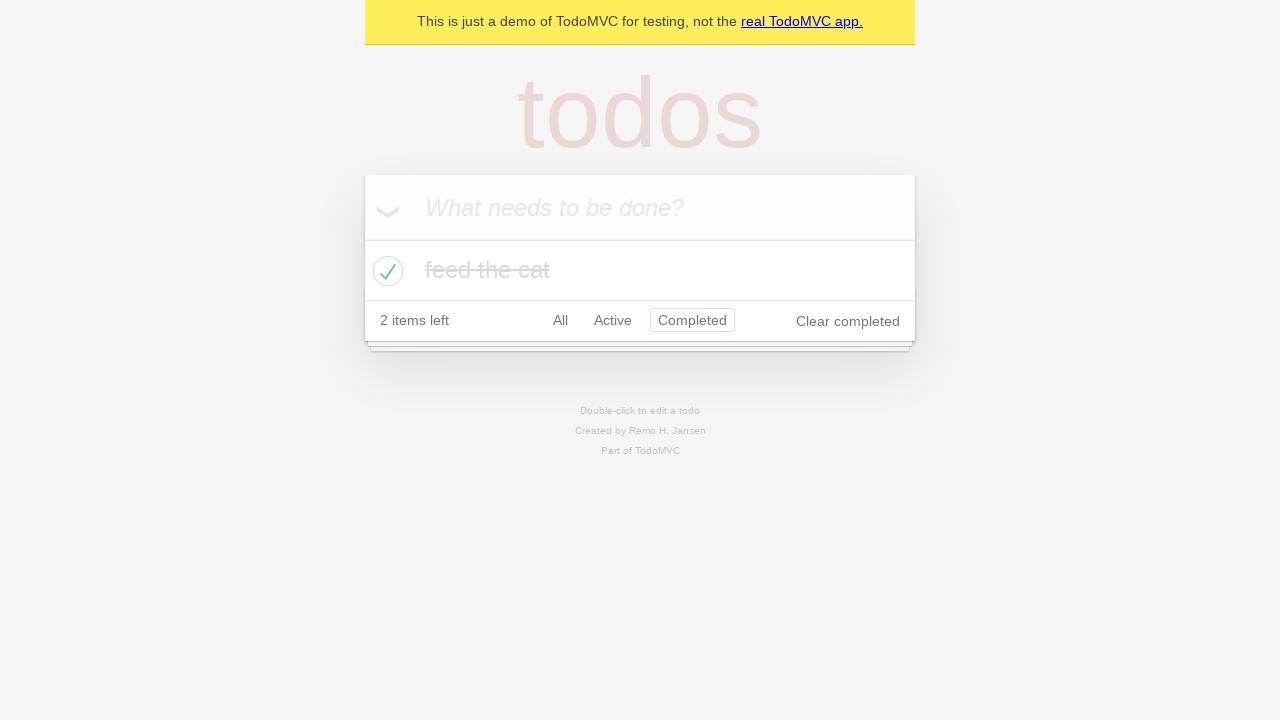

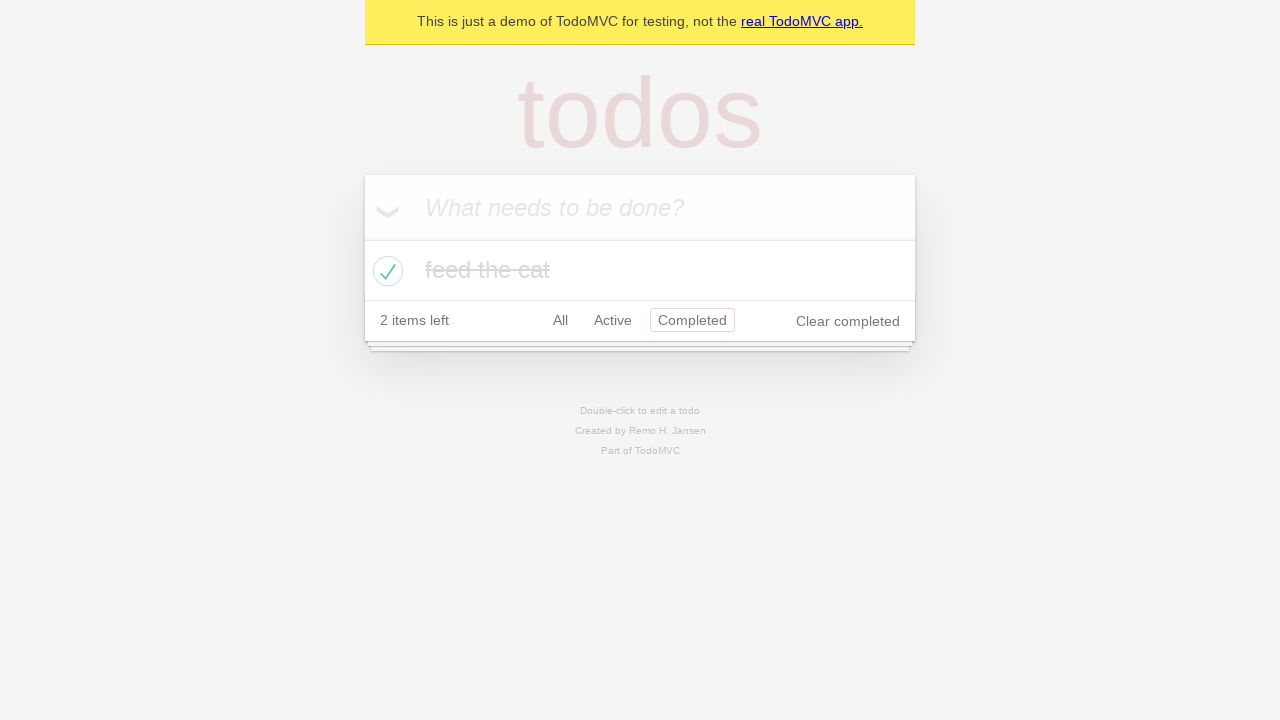